Tests the Playwright Java documentation page by verifying the page title contains "Playwright", checking if the "Get started" link is visible, and clicking on it to navigate to the getting started guide.

Starting URL: https://playwright.dev/java/

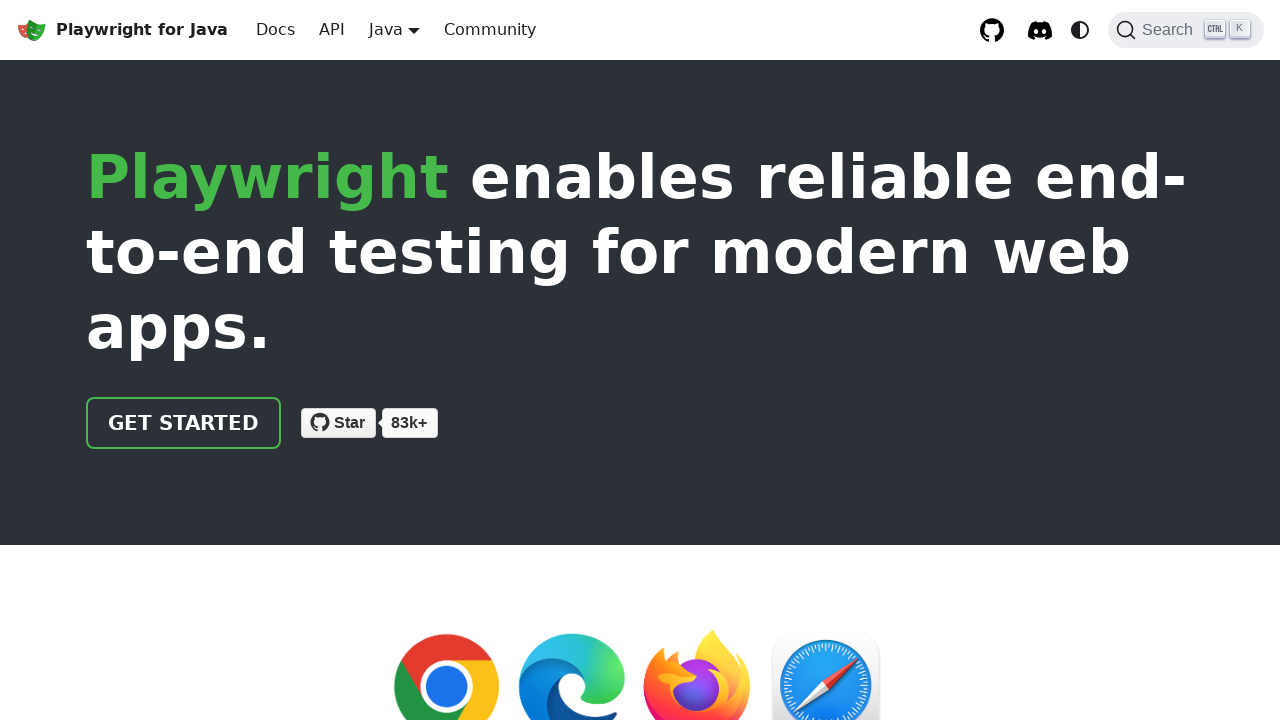

Verified page title contains 'Playwright'
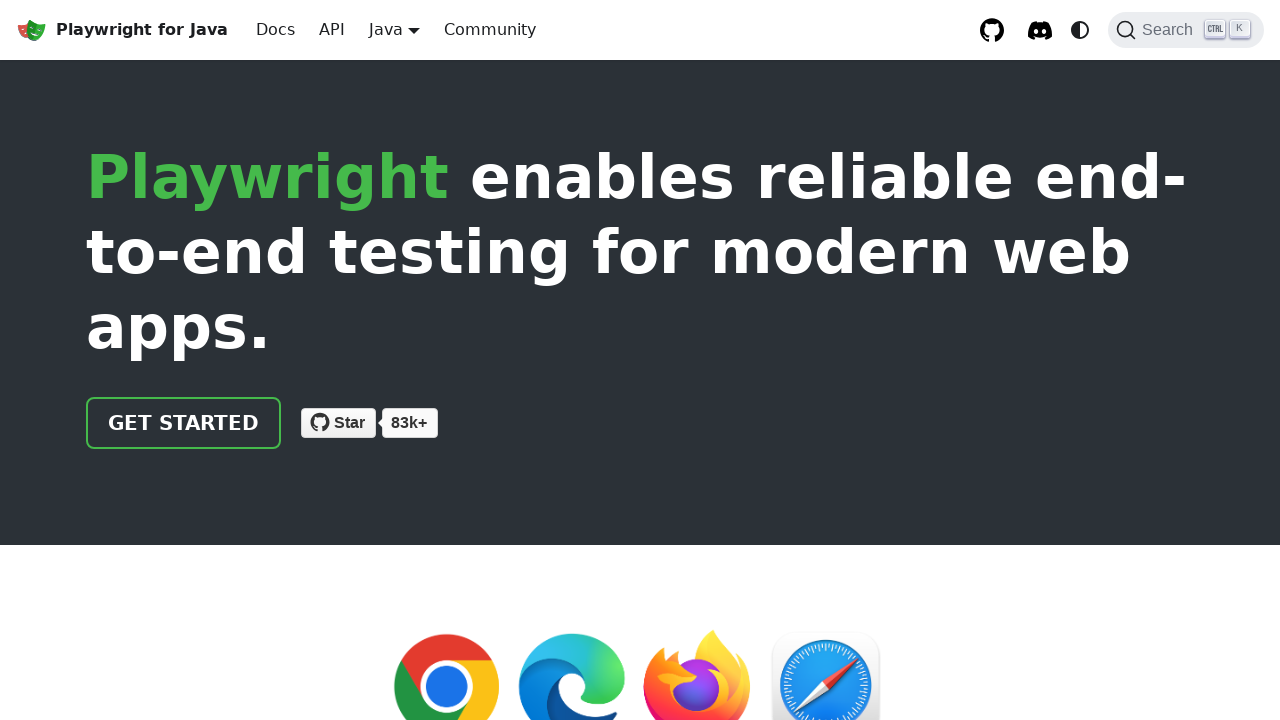

Located 'Get started' link element
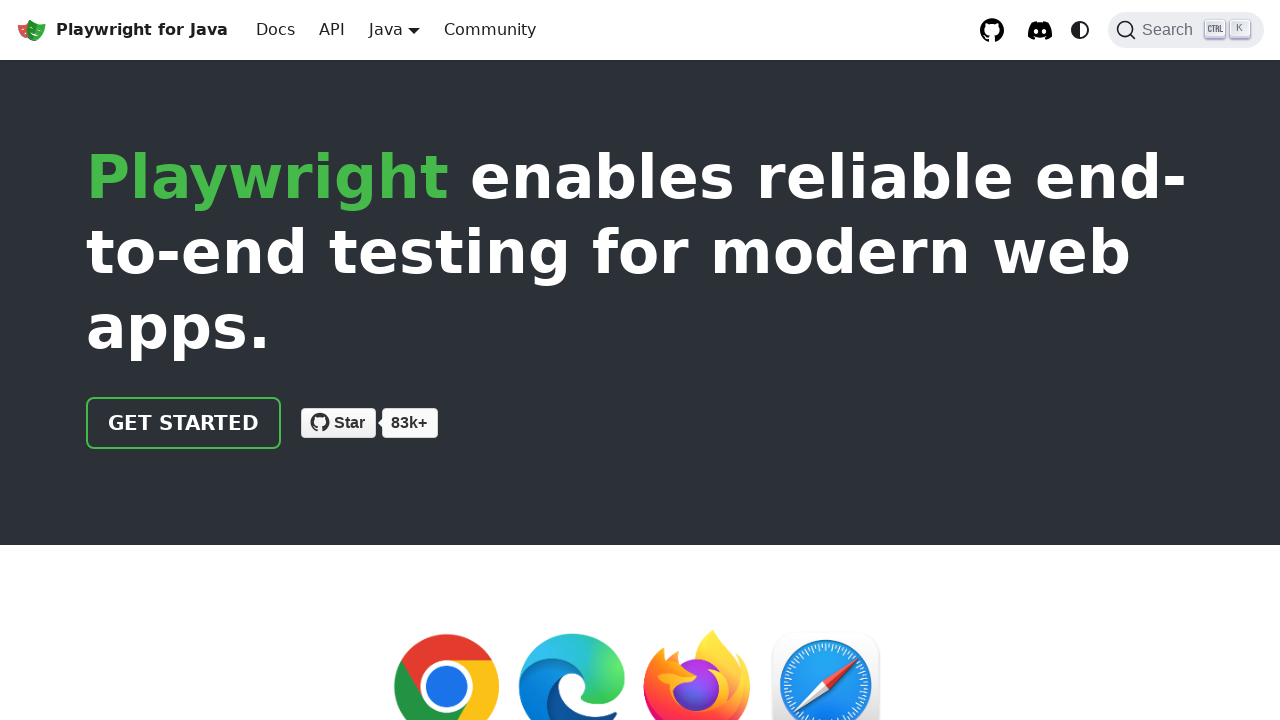

Verified 'Get started' link is visible
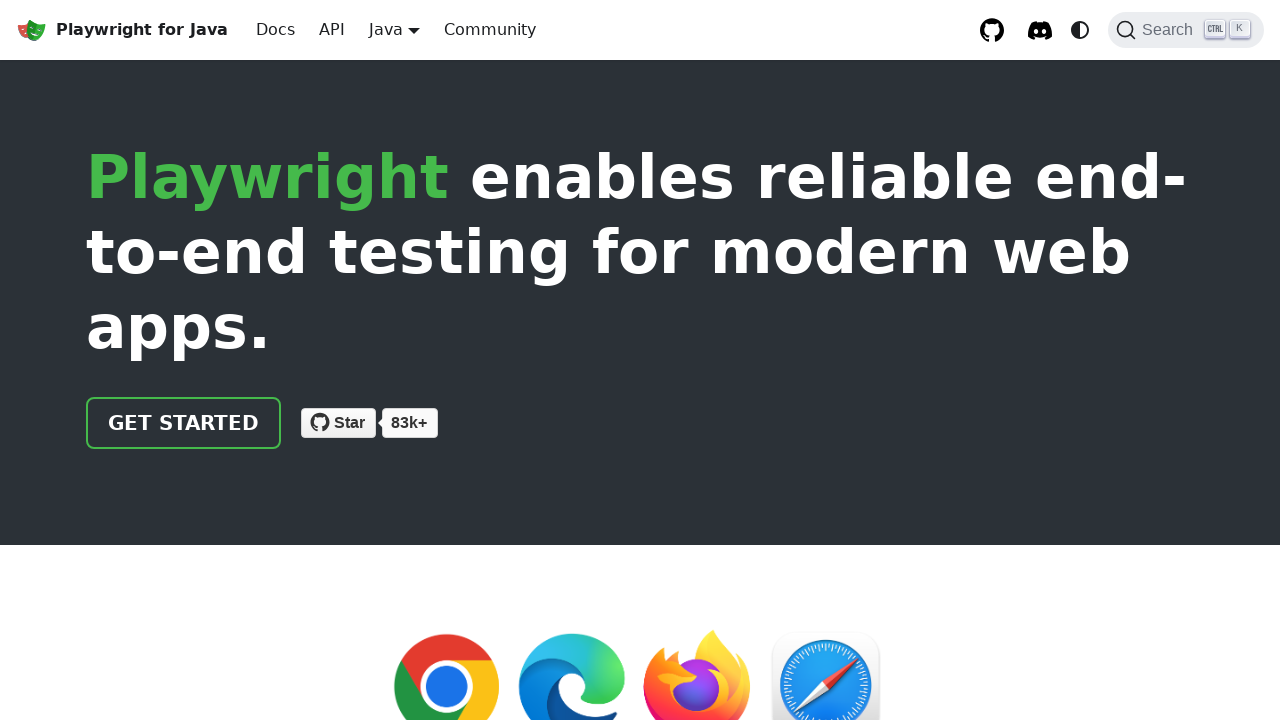

Clicked 'Get started' link to navigate to getting started guide at (184, 423) on text='Get started'
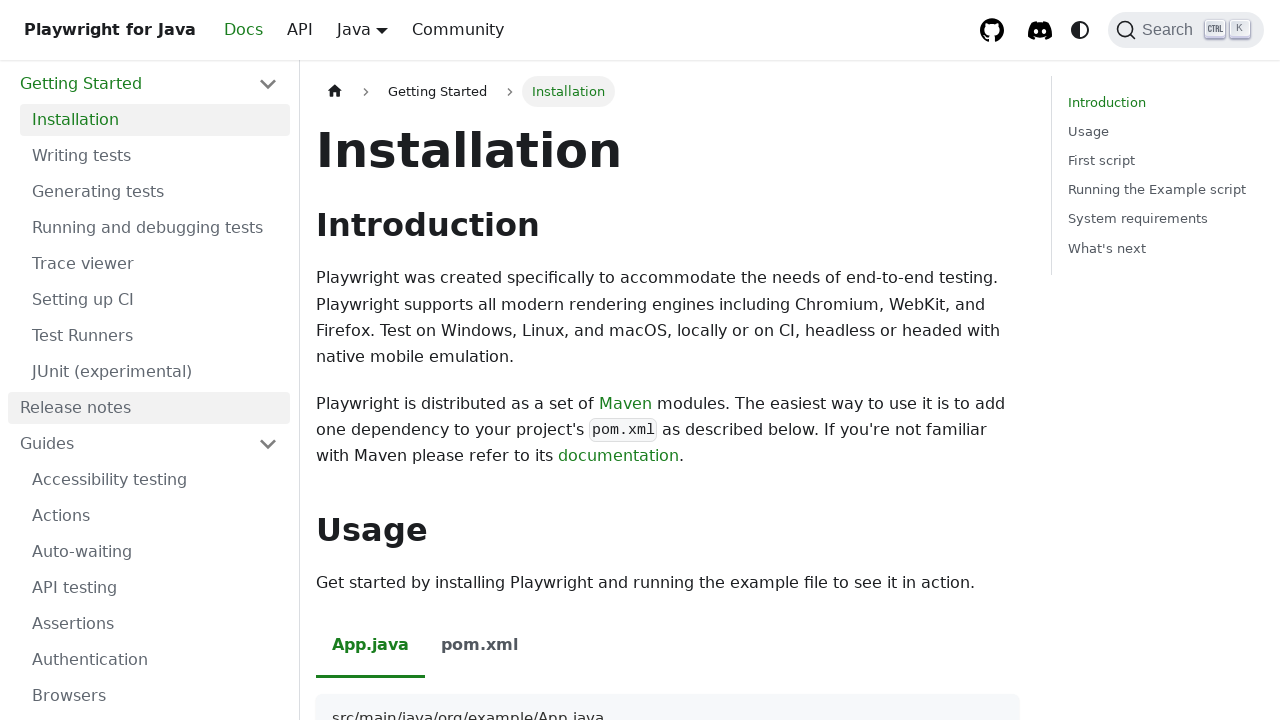

Navigation completed and DOM content loaded
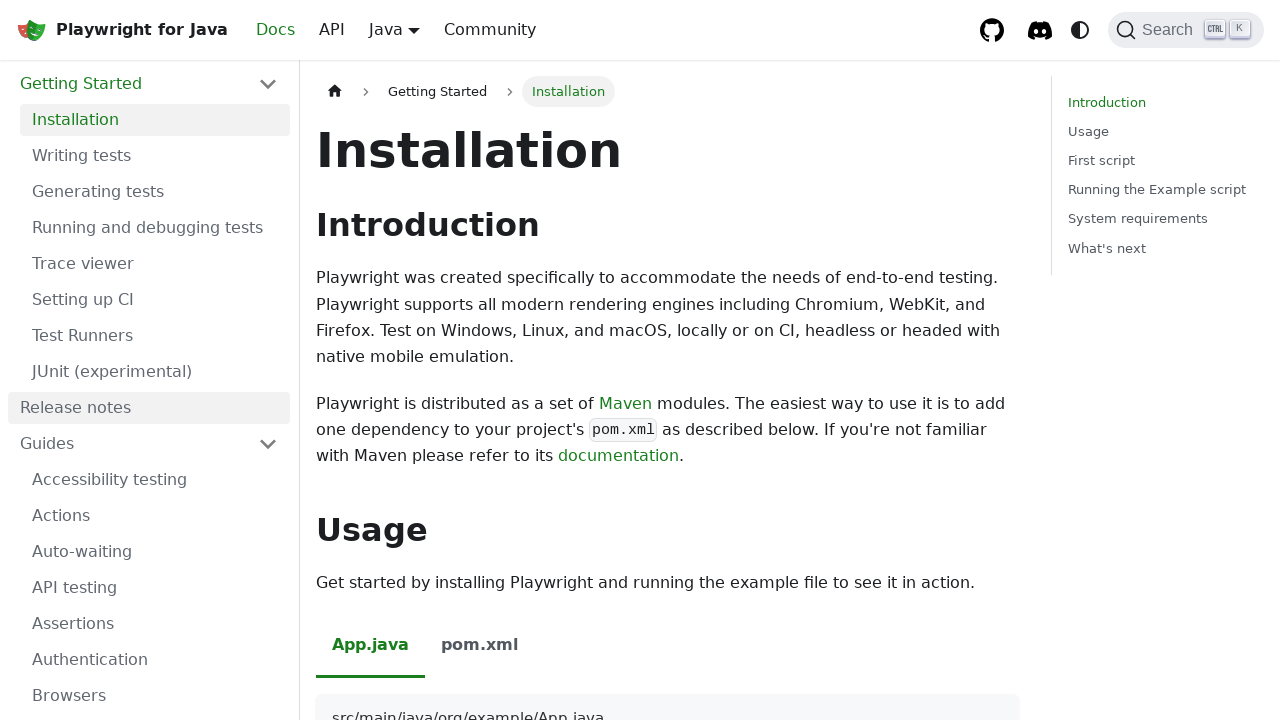

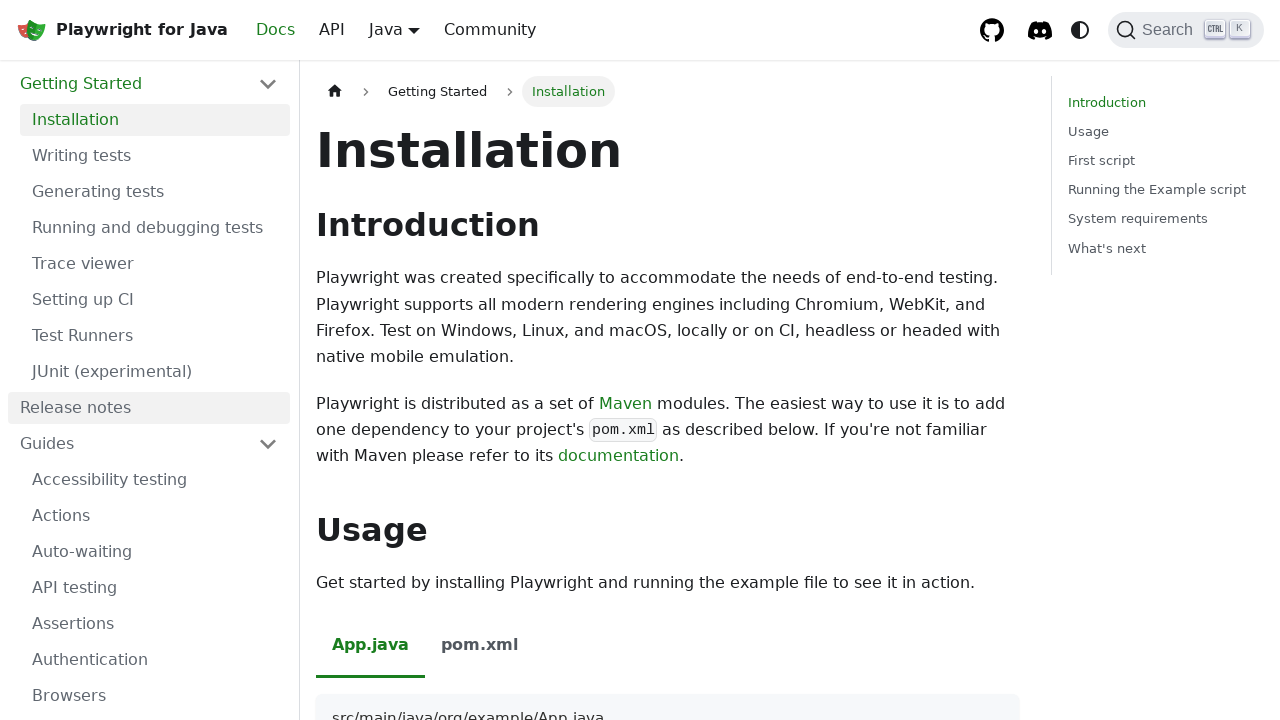